Tests navigation tabs on a bookstore website by clicking through each tab and verifying "The forest" book remains visible, then clicks on the book to navigate to its product page

Starting URL: https://keybooks.ro/

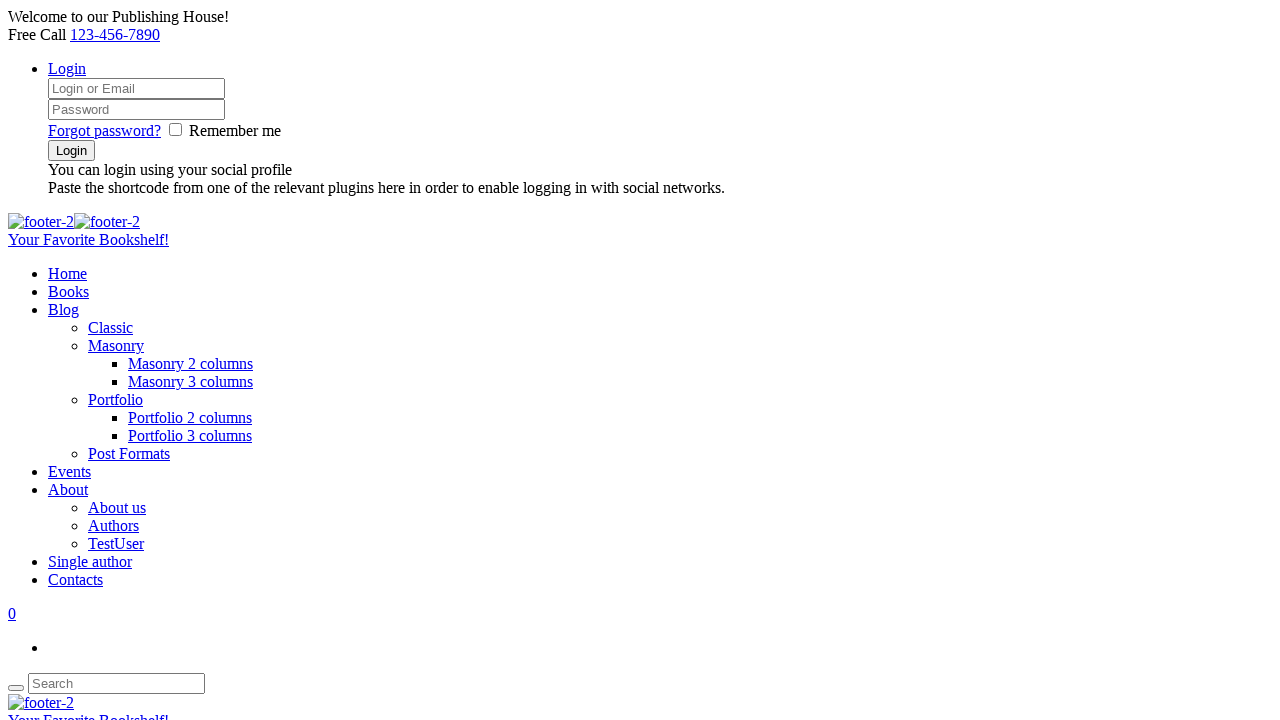

Retrieved all navigation tabs from the bookstore website
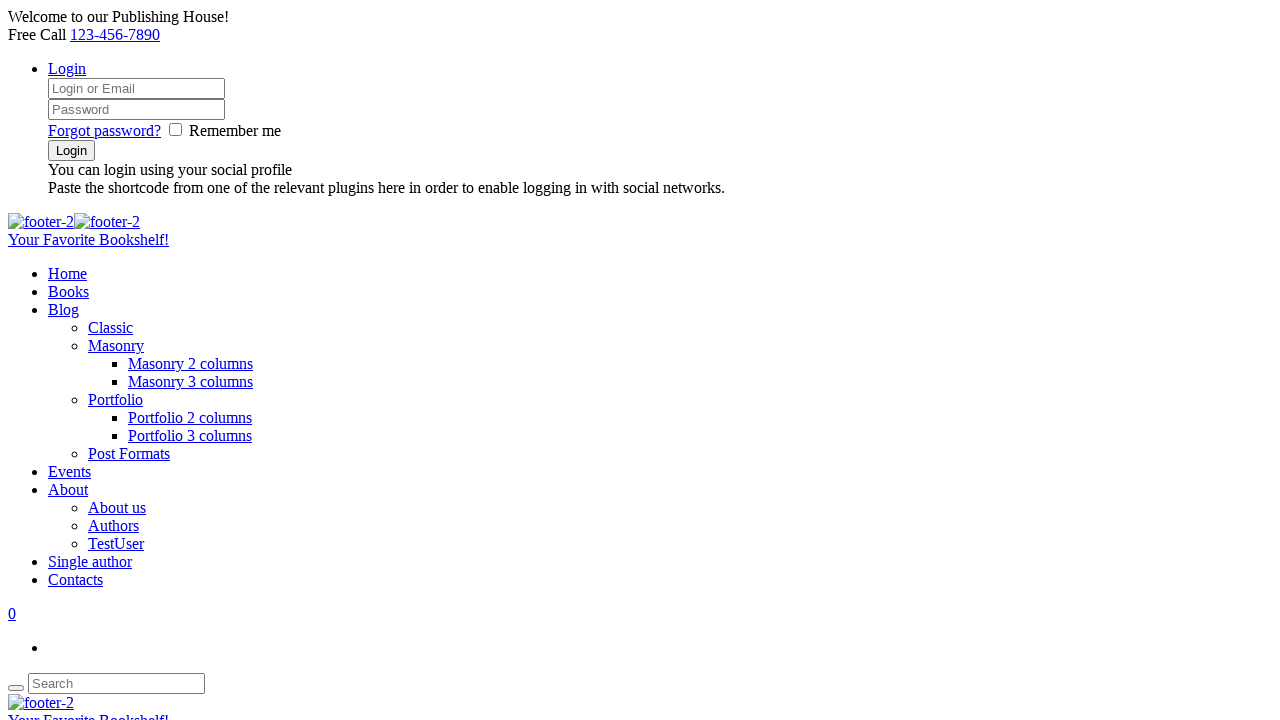

Clicked on a navigation tab at (660, 360) on li[class*='sc_tabs_title'] >> nth=0
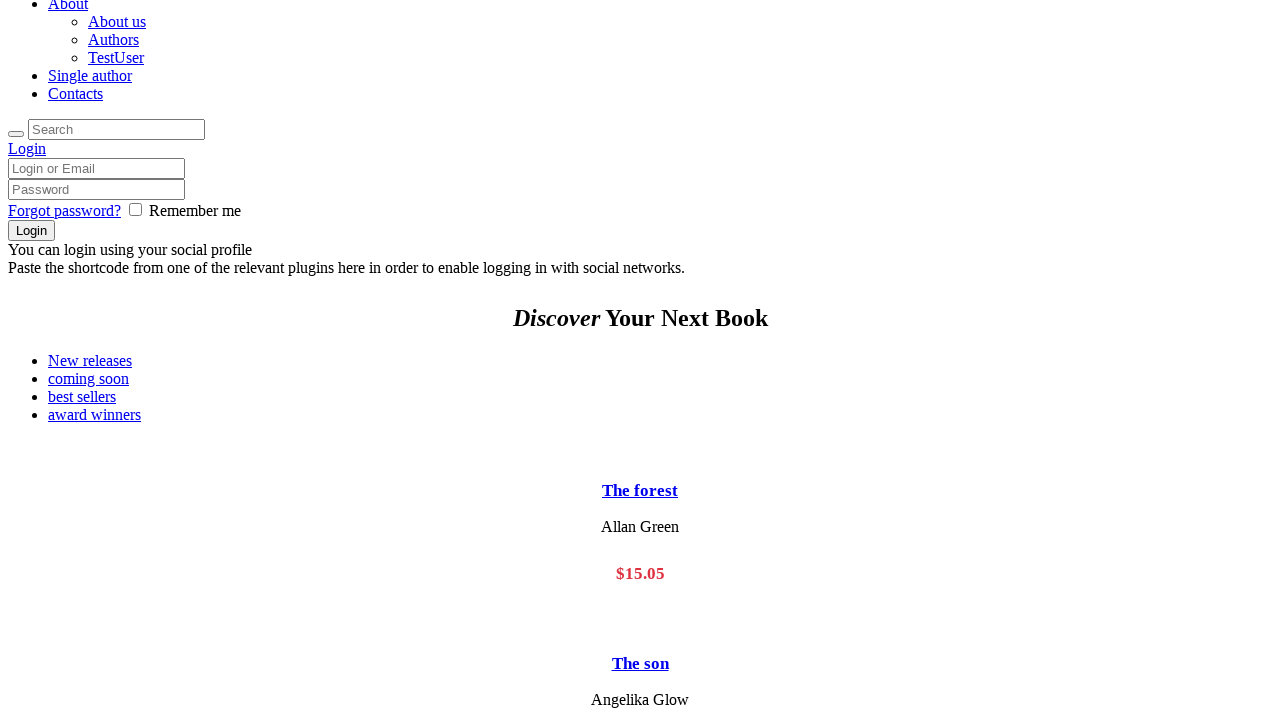

Waited 2 seconds for tab content to load
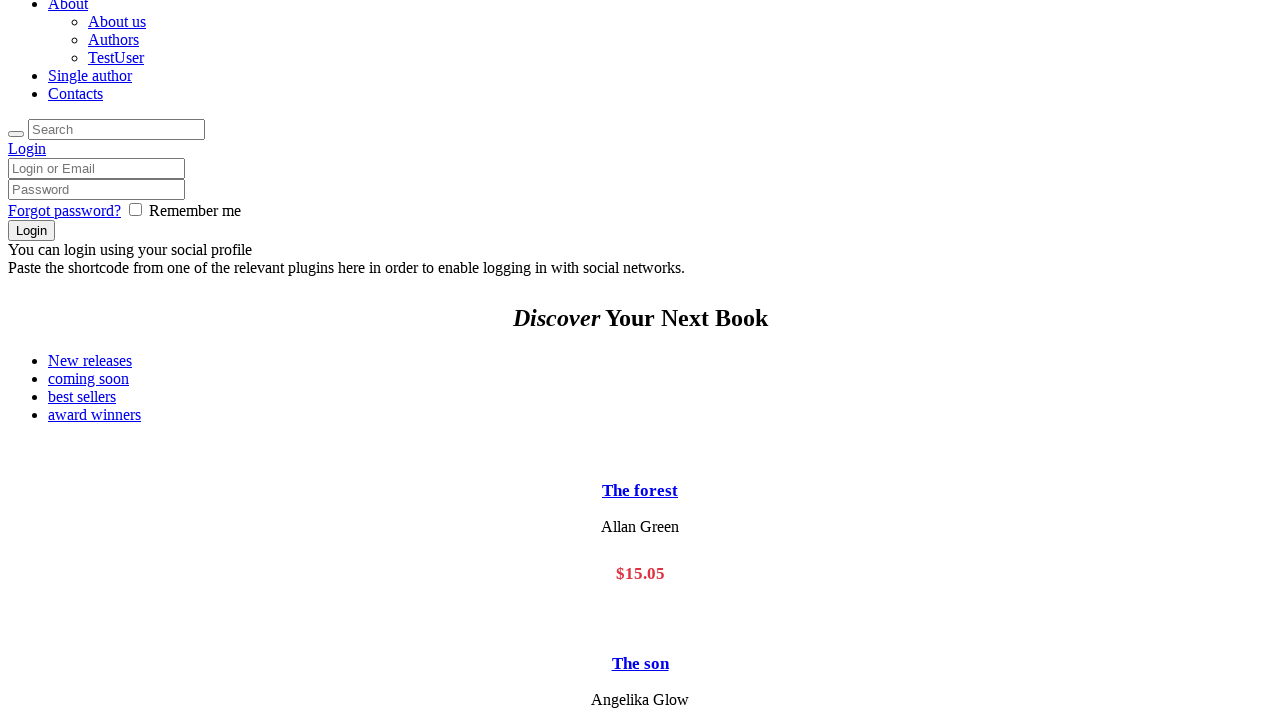

Verified that 'The forest' book is visible on the current tab
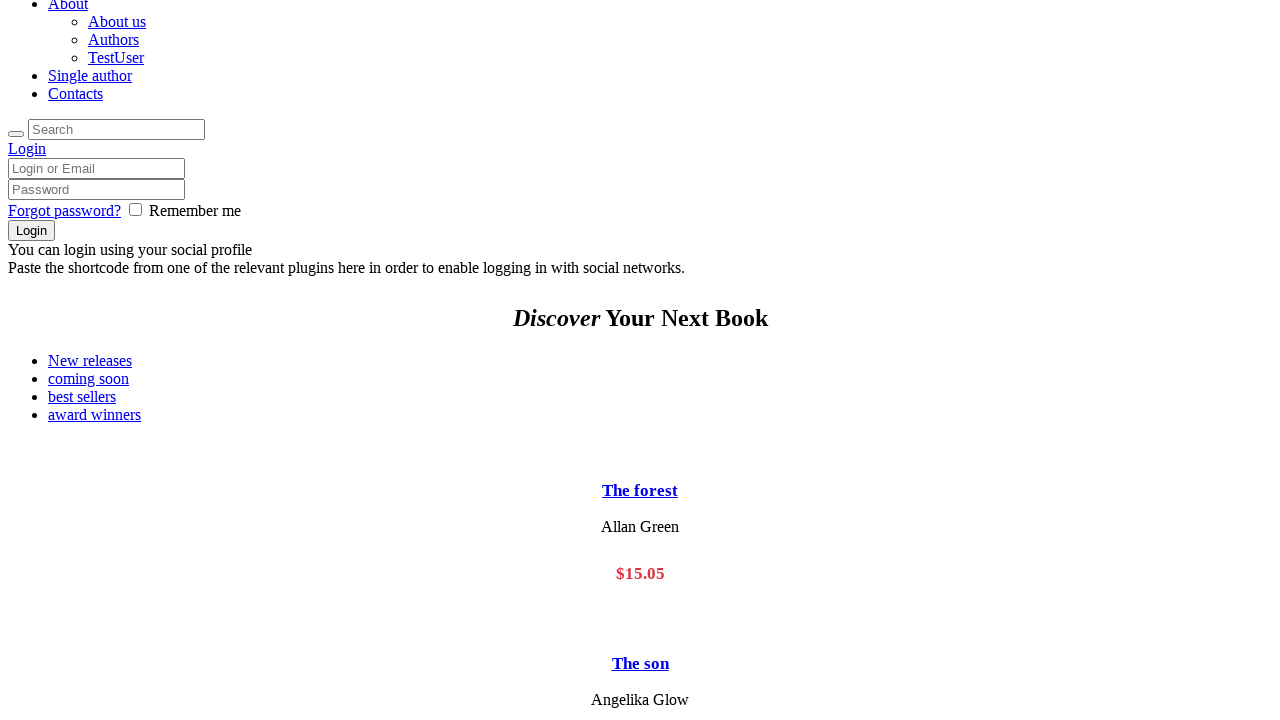

Clicked on a navigation tab at (660, 378) on li[class*='sc_tabs_title'] >> nth=1
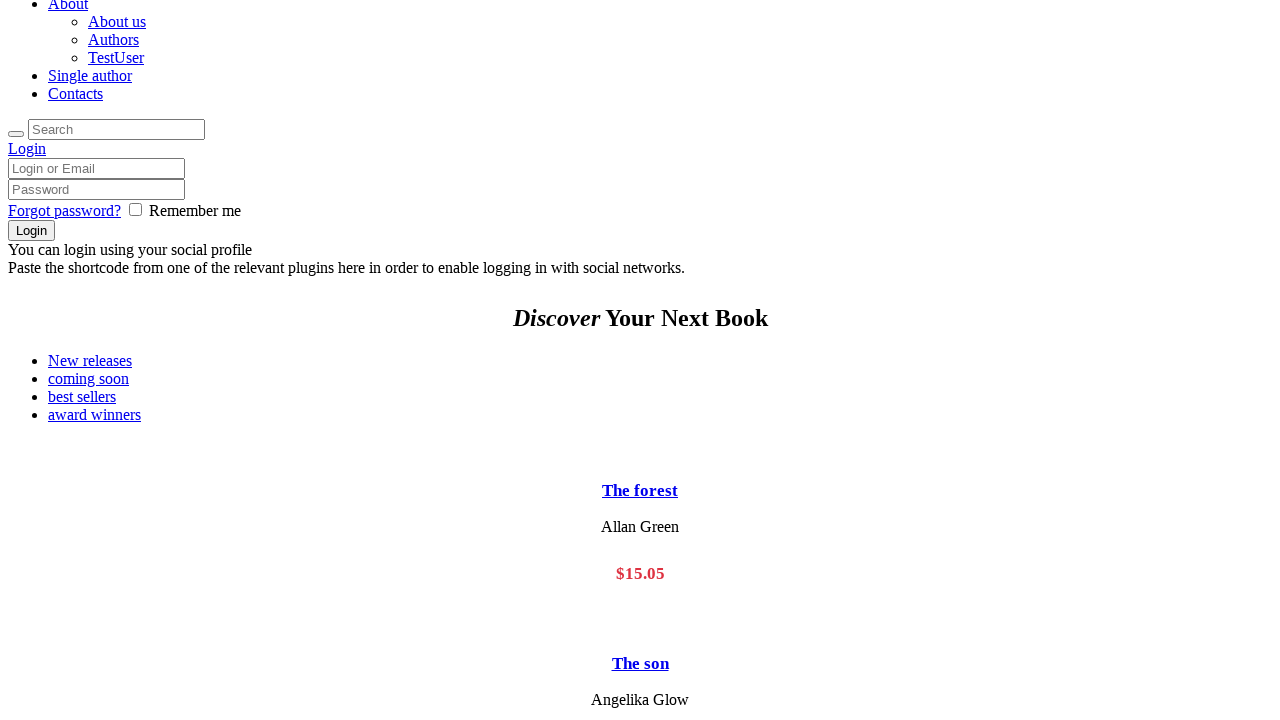

Waited 2 seconds for tab content to load
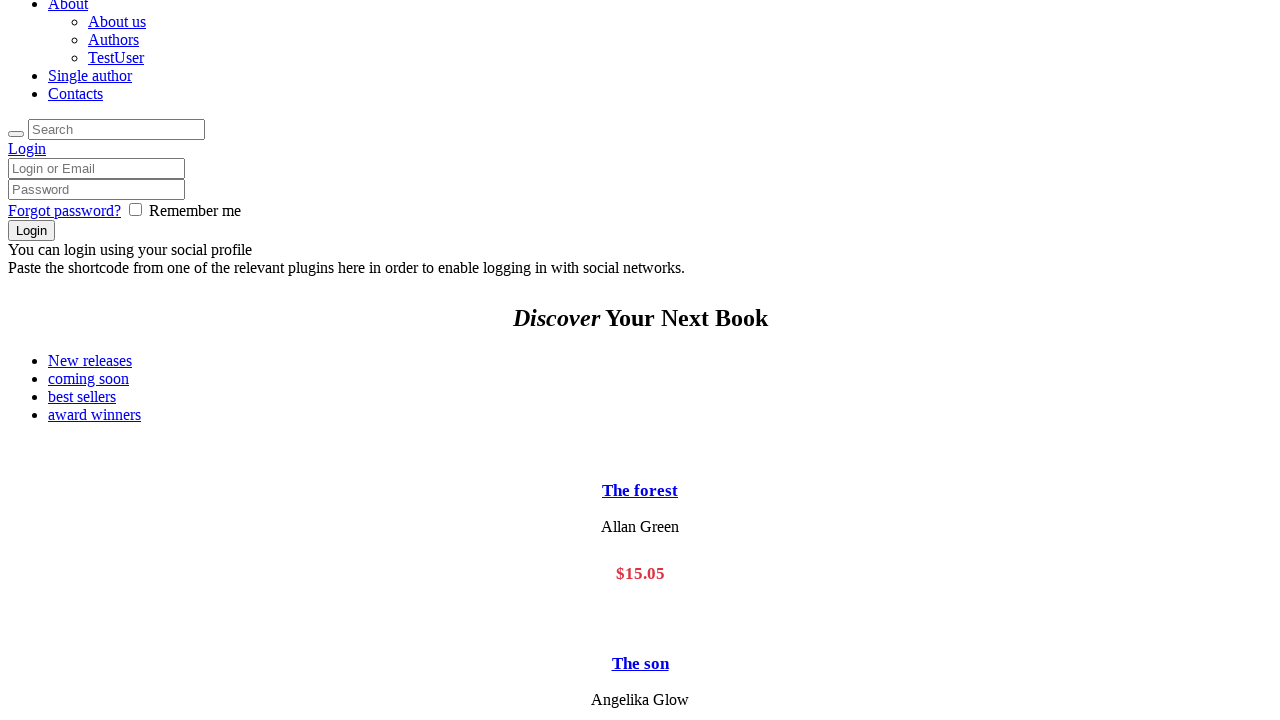

Verified that 'The forest' book is visible on the current tab
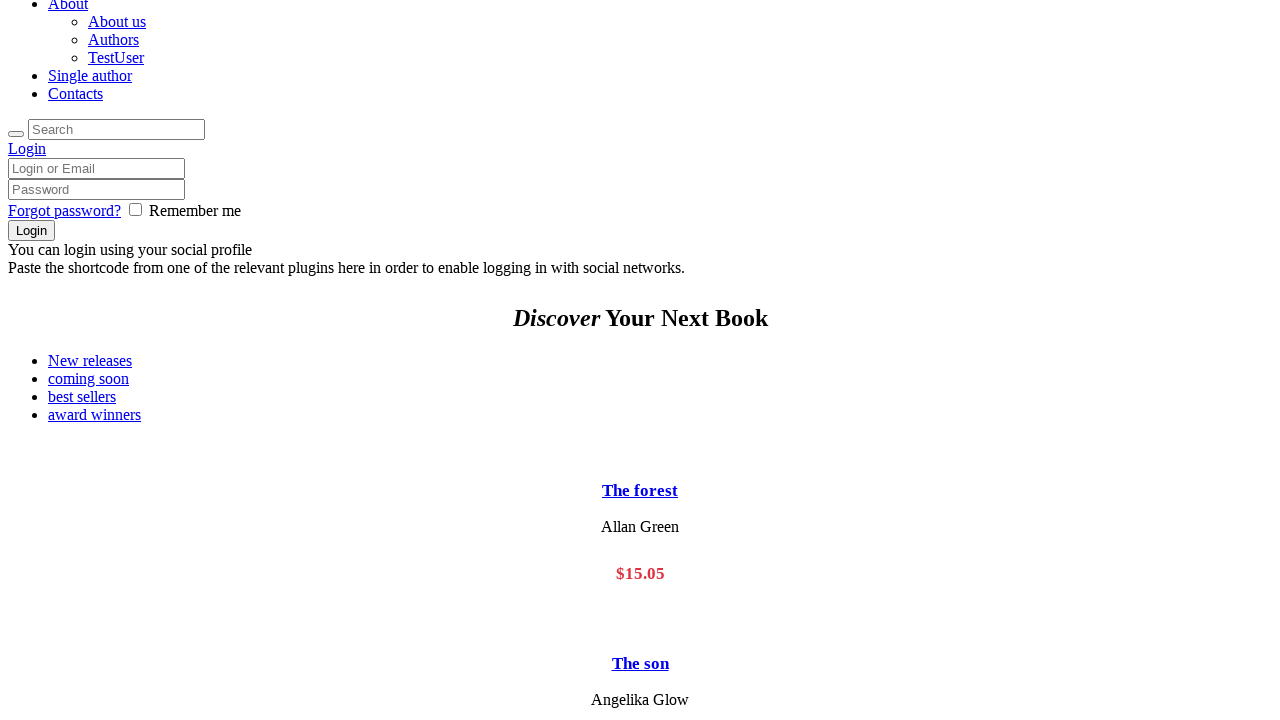

Clicked on a navigation tab at (660, 396) on li[class*='sc_tabs_title'] >> nth=2
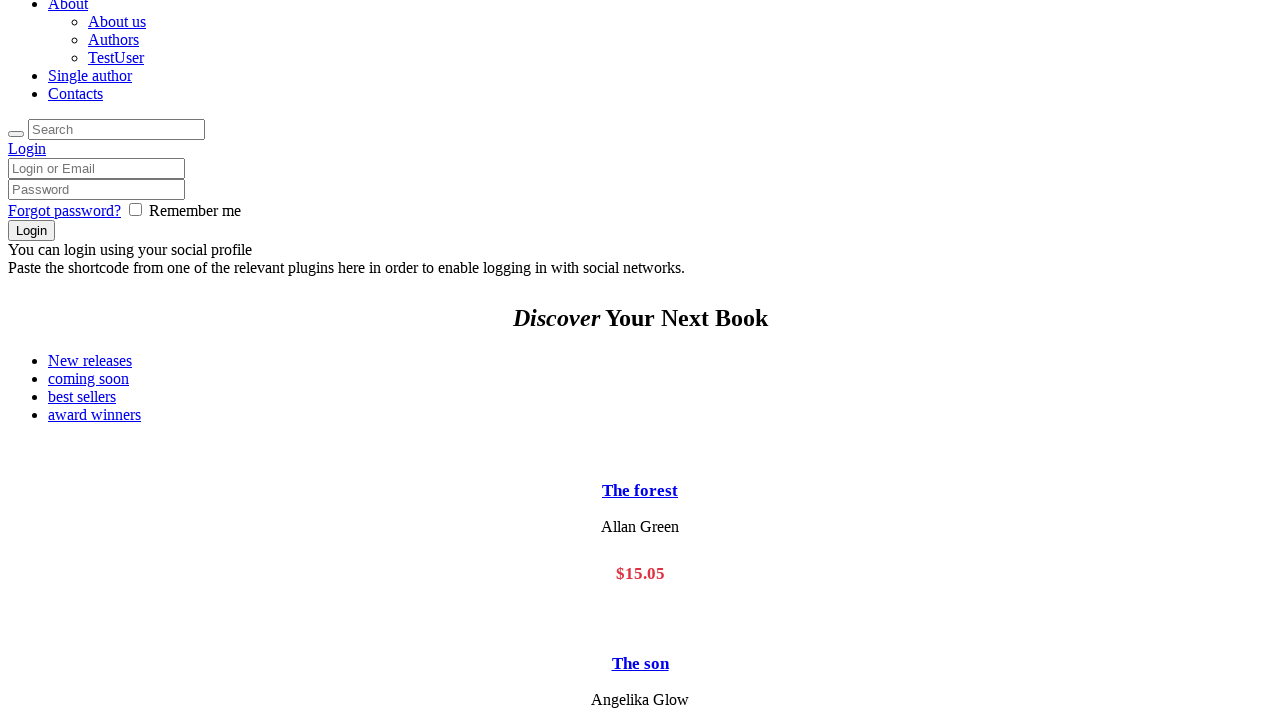

Waited 2 seconds for tab content to load
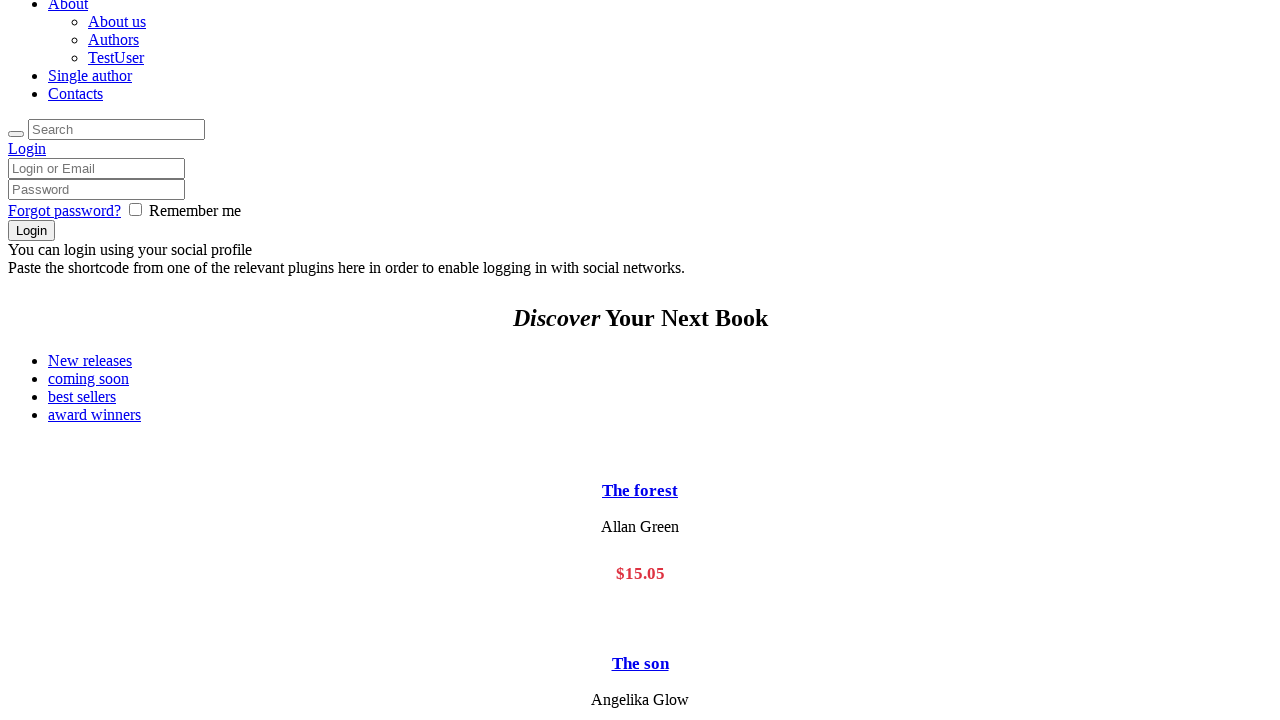

Verified that 'The forest' book is visible on the current tab
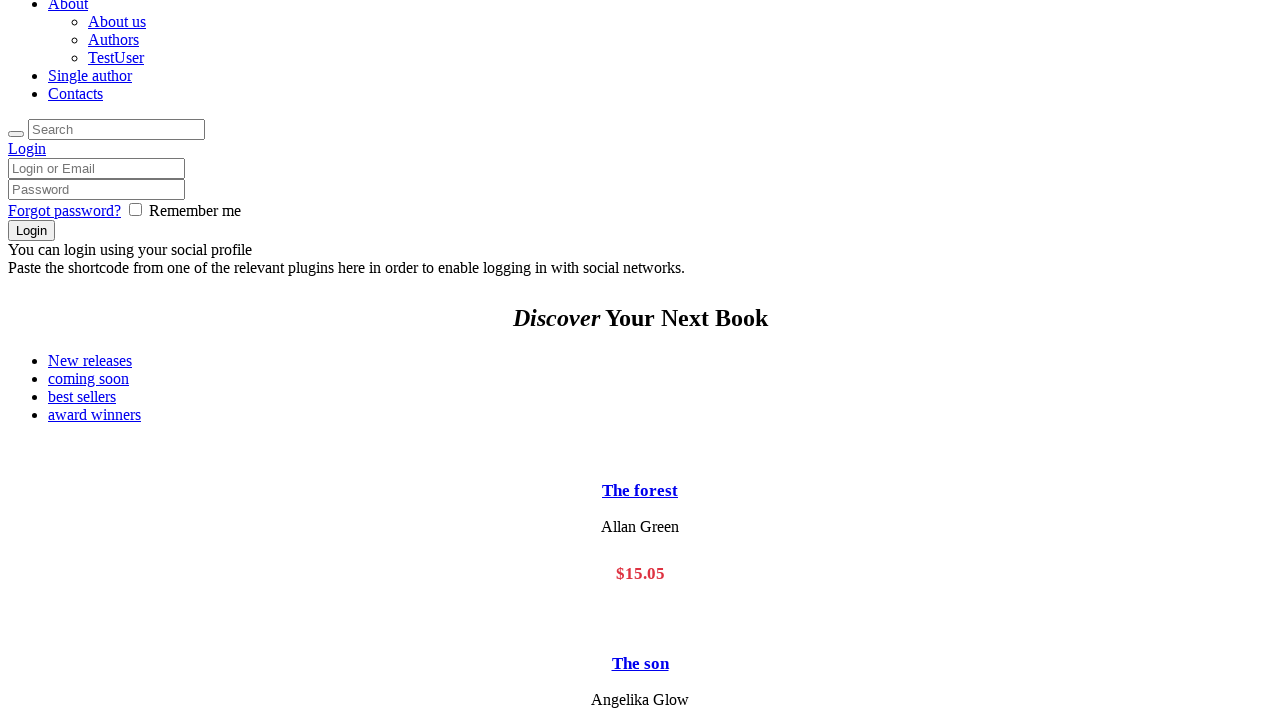

Clicked on a navigation tab at (660, 414) on li[class*='sc_tabs_title'] >> nth=3
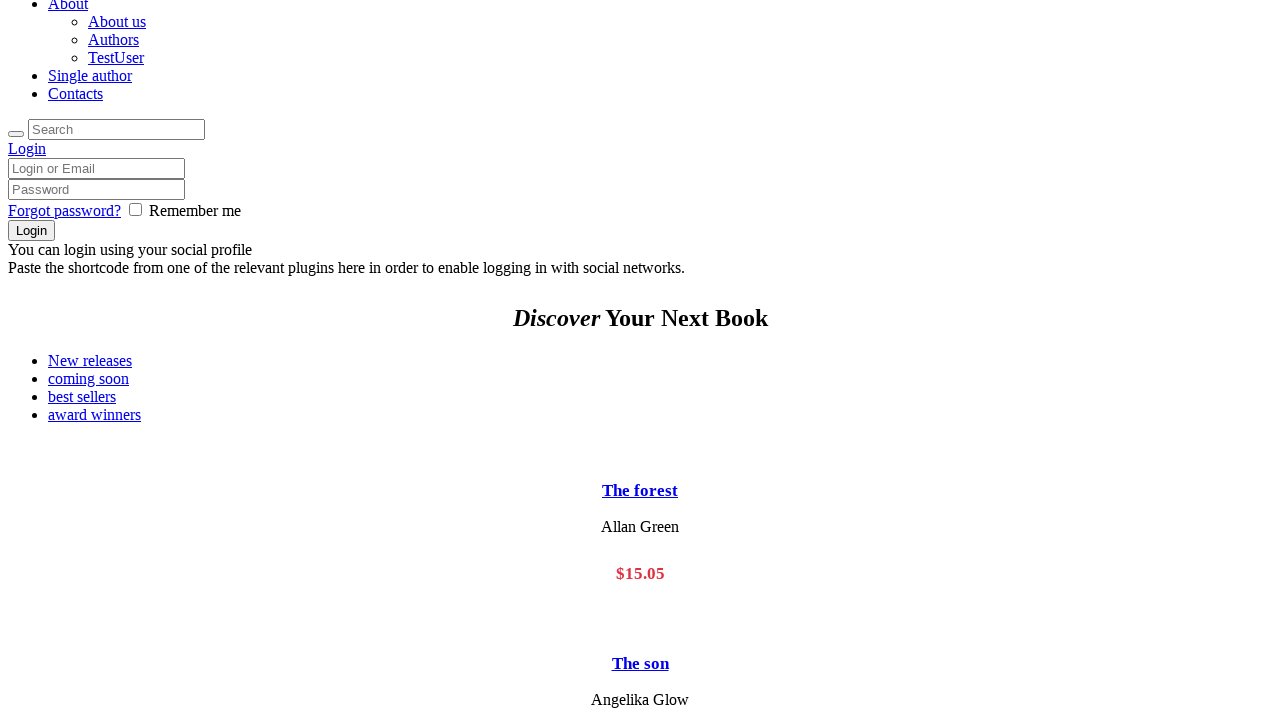

Waited 2 seconds for tab content to load
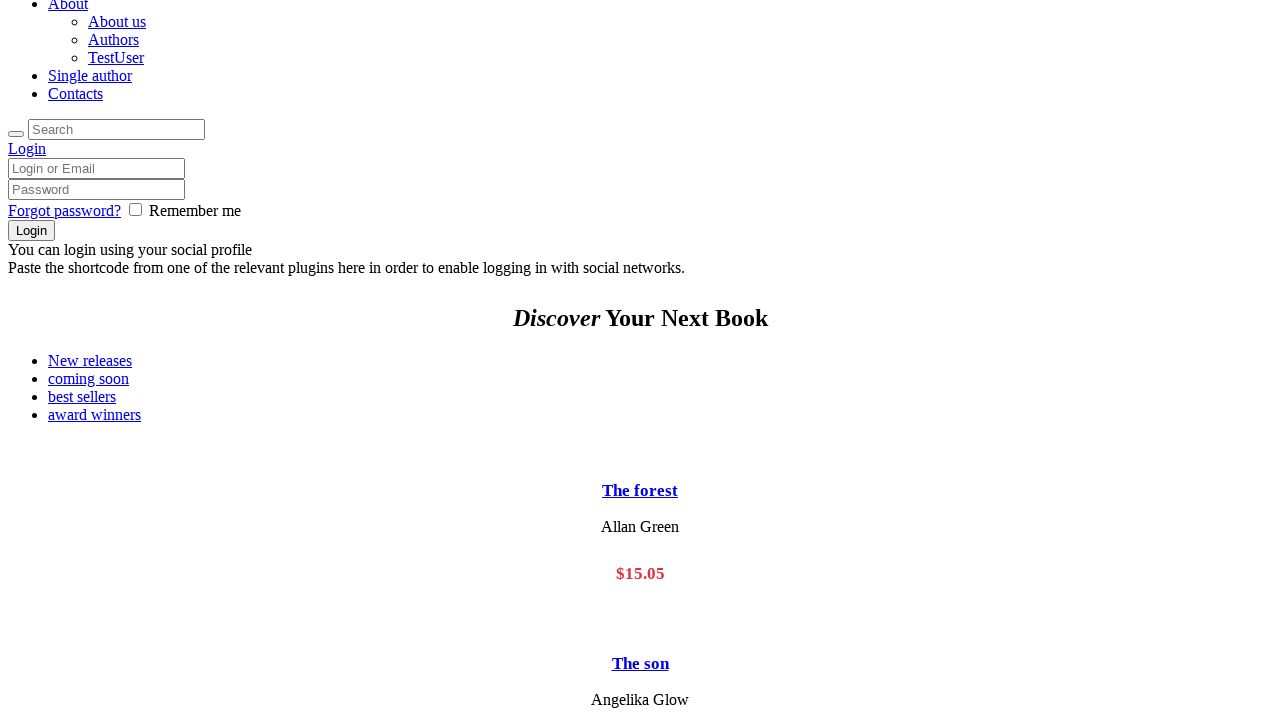

Verified that 'The forest' book is visible on the current tab
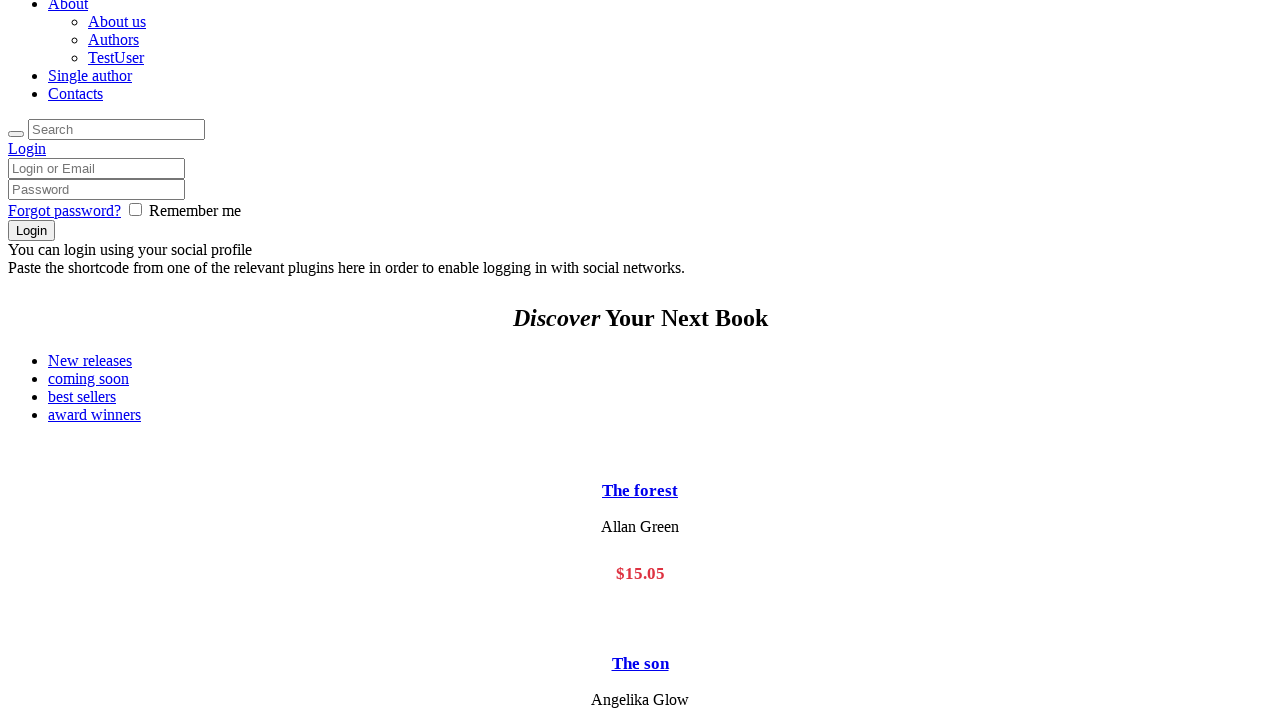

Clicked on 'The forest' book to navigate to its product page at (640, 491) on text='The forest'
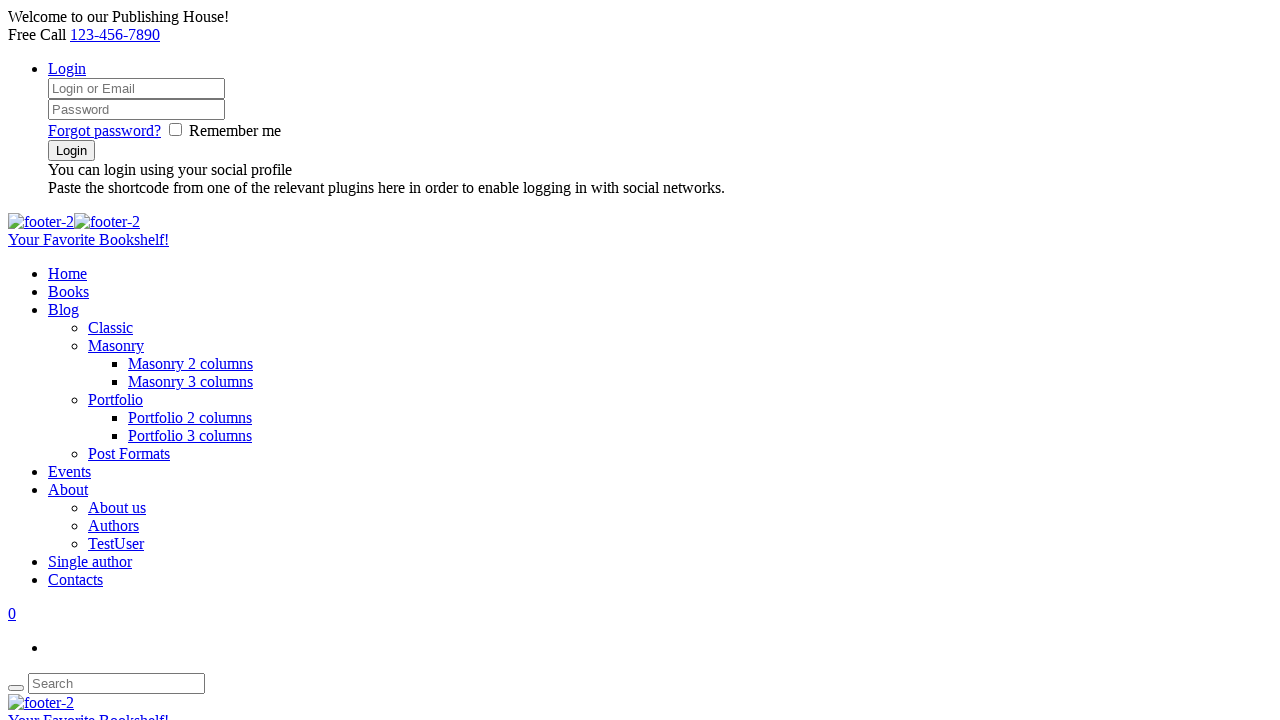

Successfully navigated to 'The forest' product page at https://keybooks.ro/shop/the-forest/
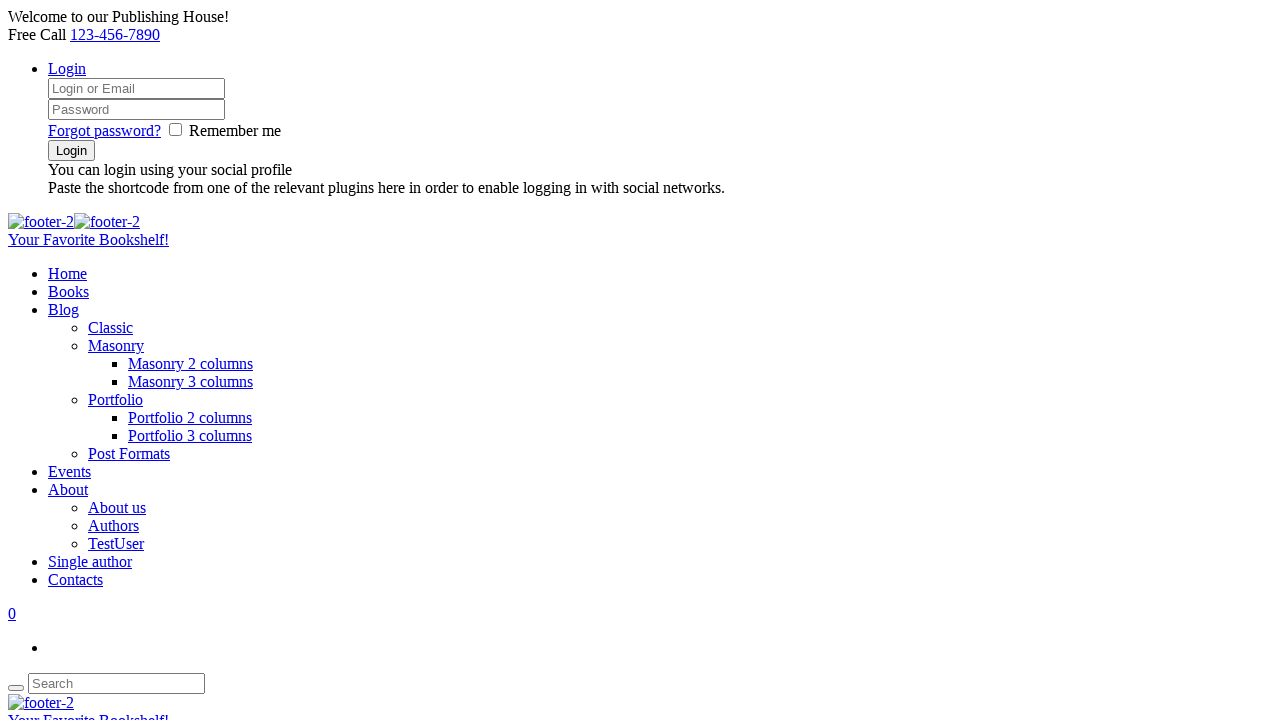

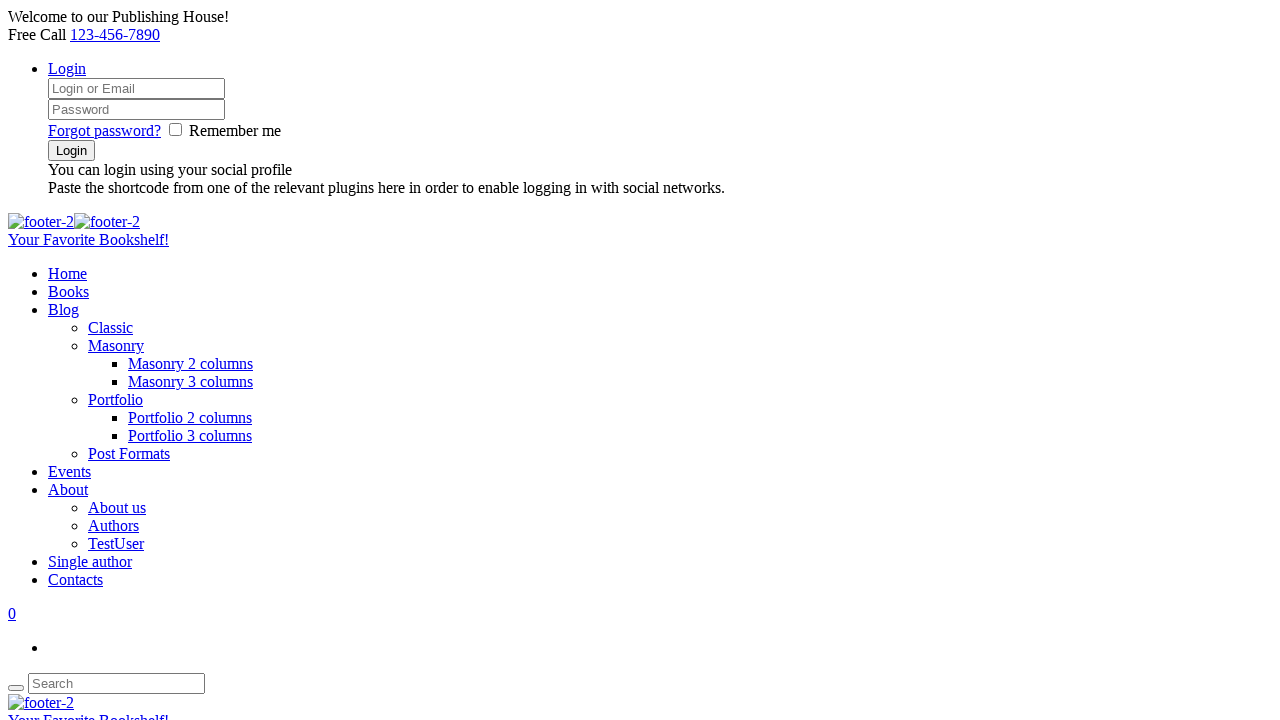